Tests JavaScript confirm alert by clicking a button, verifying the alert text, dismissing it, and verifying the result message

Starting URL: http://the-internet.herokuapp.com/javascript_alerts

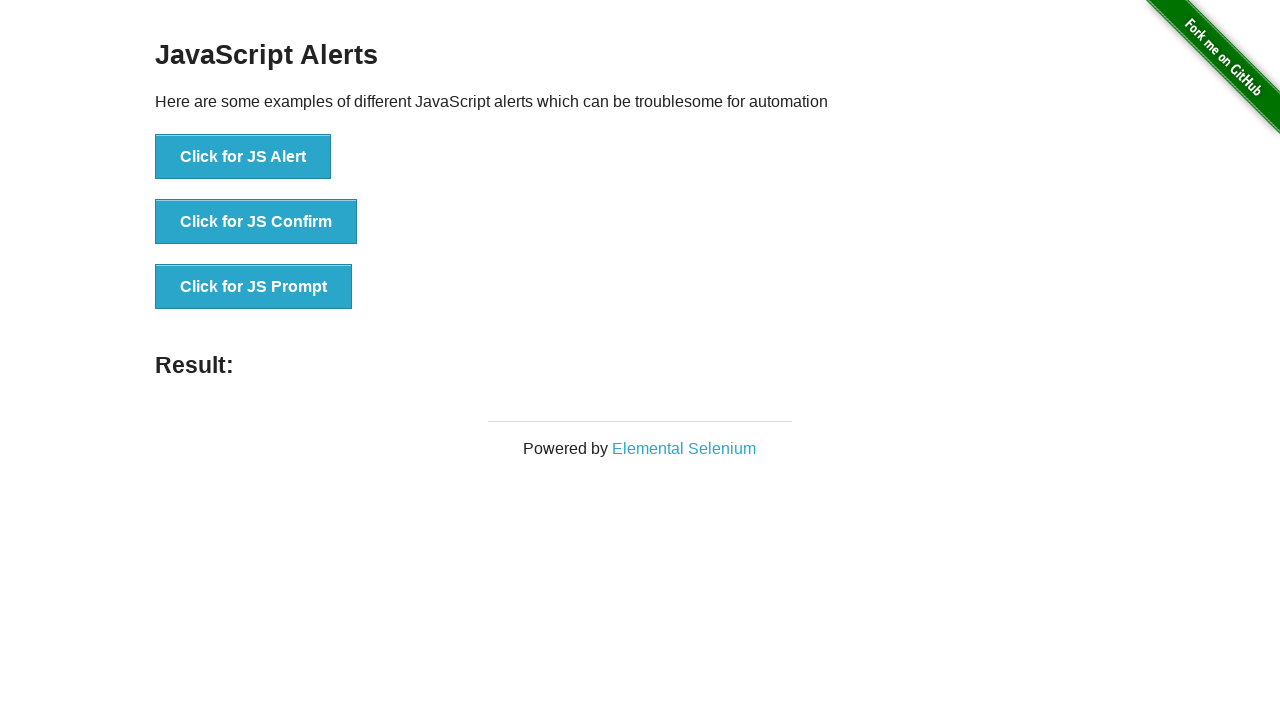

Clicked the 'Click for JS Confirm' button at (256, 222) on xpath=//button[. = 'Click for JS Confirm']
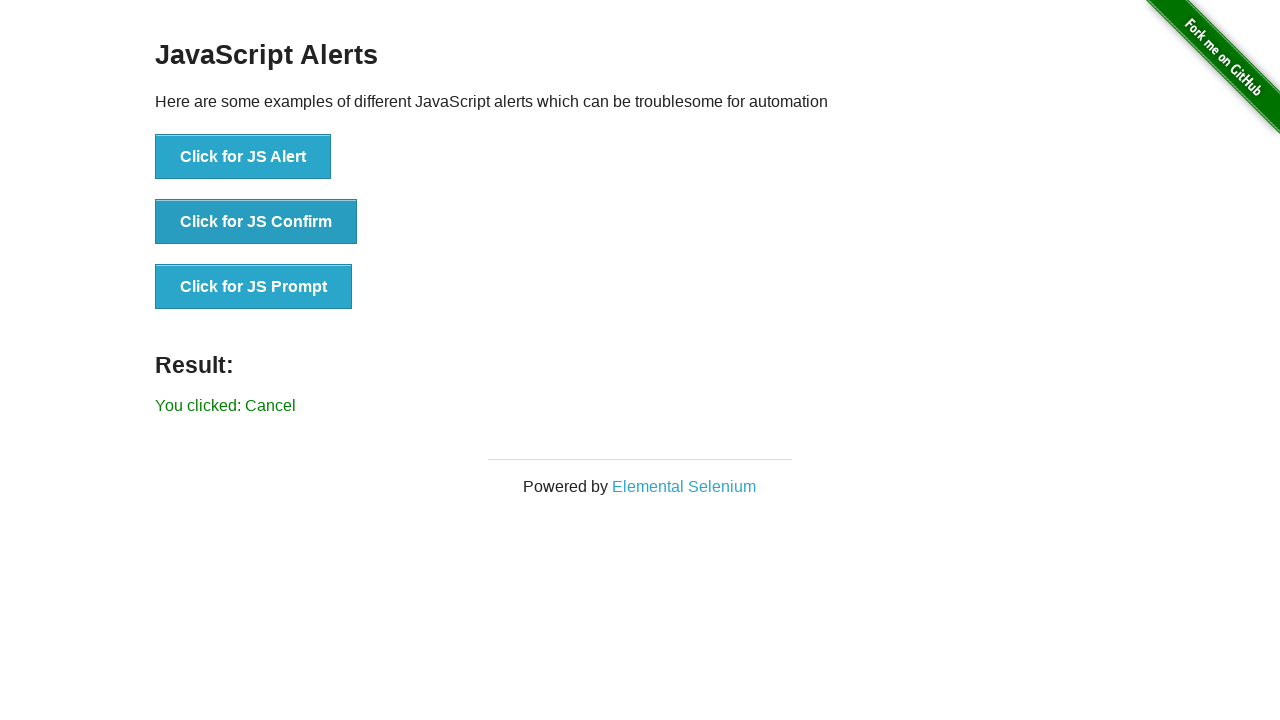

Result message element appeared on page
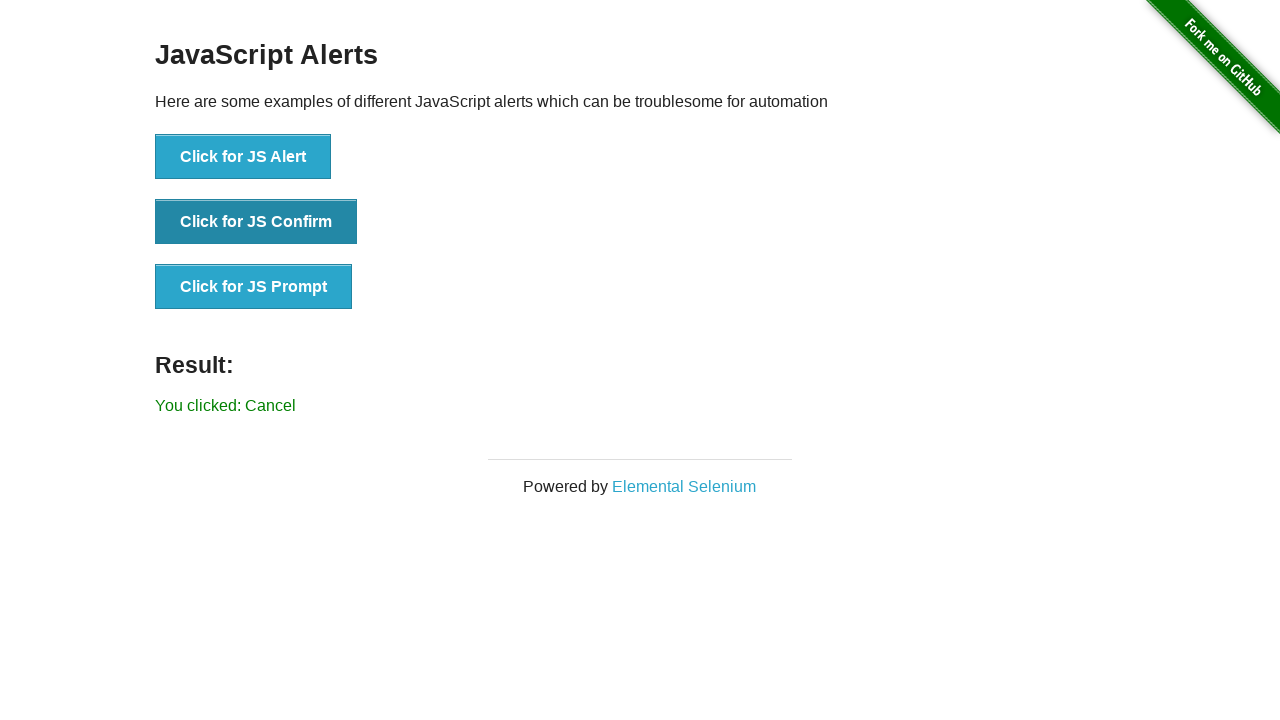

Retrieved result text: 'You clicked: Cancel'
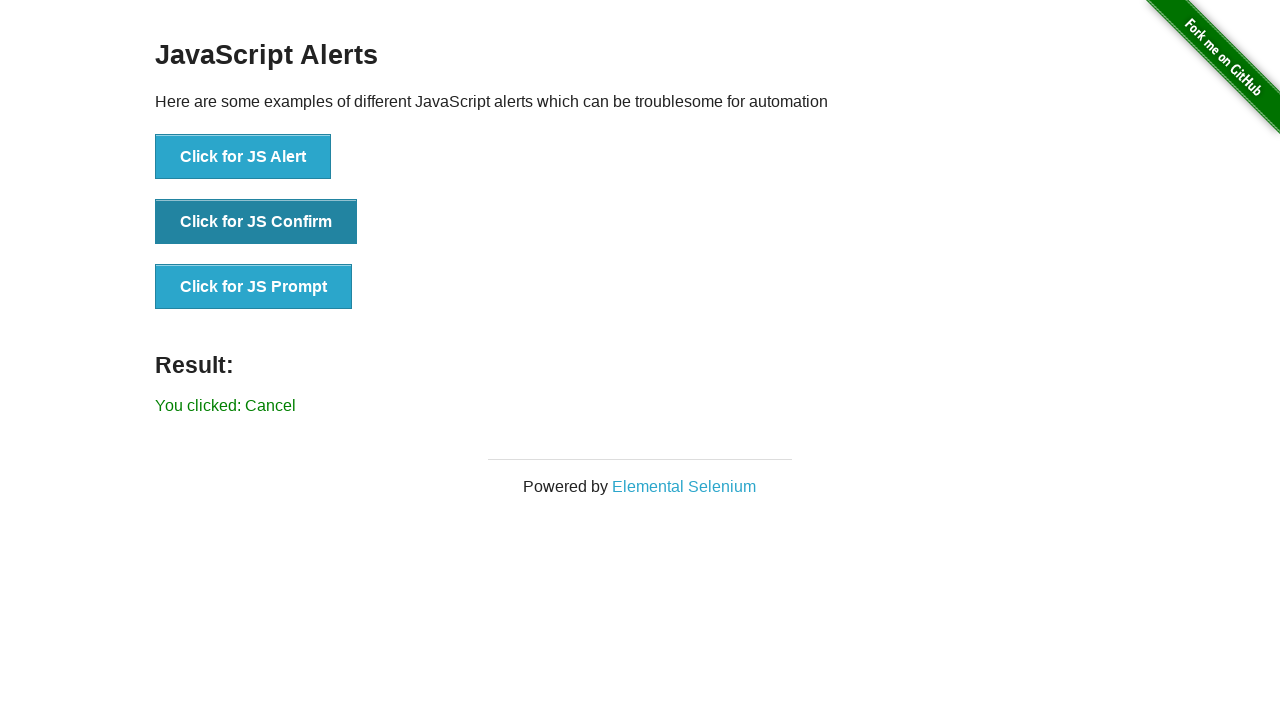

Verified result text matches expected value 'You clicked: Cancel'
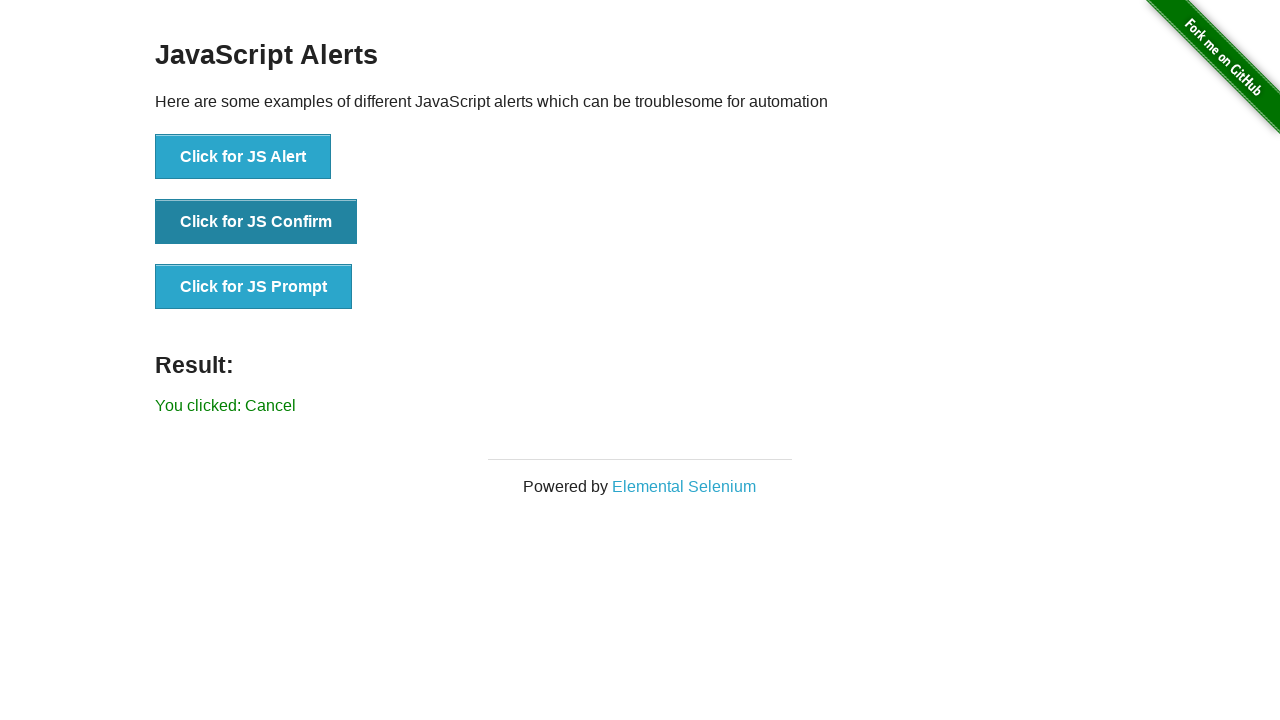

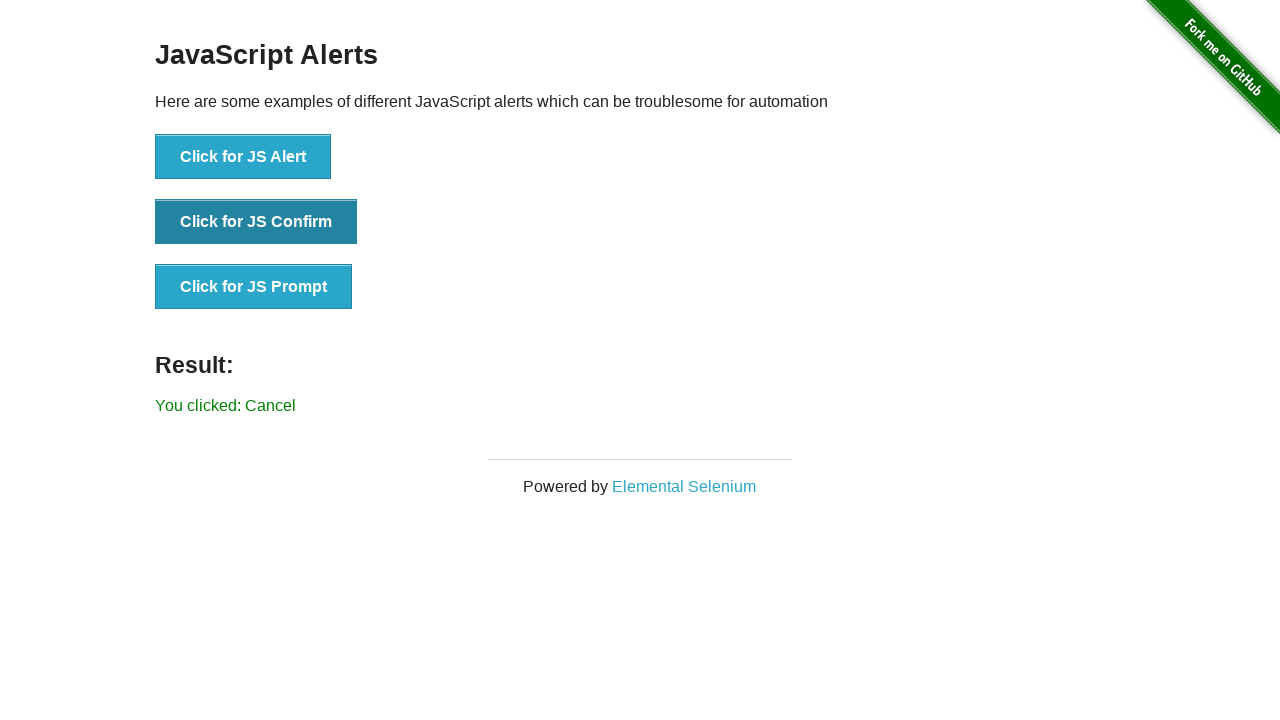